Tests dynamic dropdown functionality by clicking on a category dropdown, searching for "Travel", and selecting it using keyboard input.

Starting URL: https://techydevs.com/demos/themes/html/listhub-demo/listhub/index.html

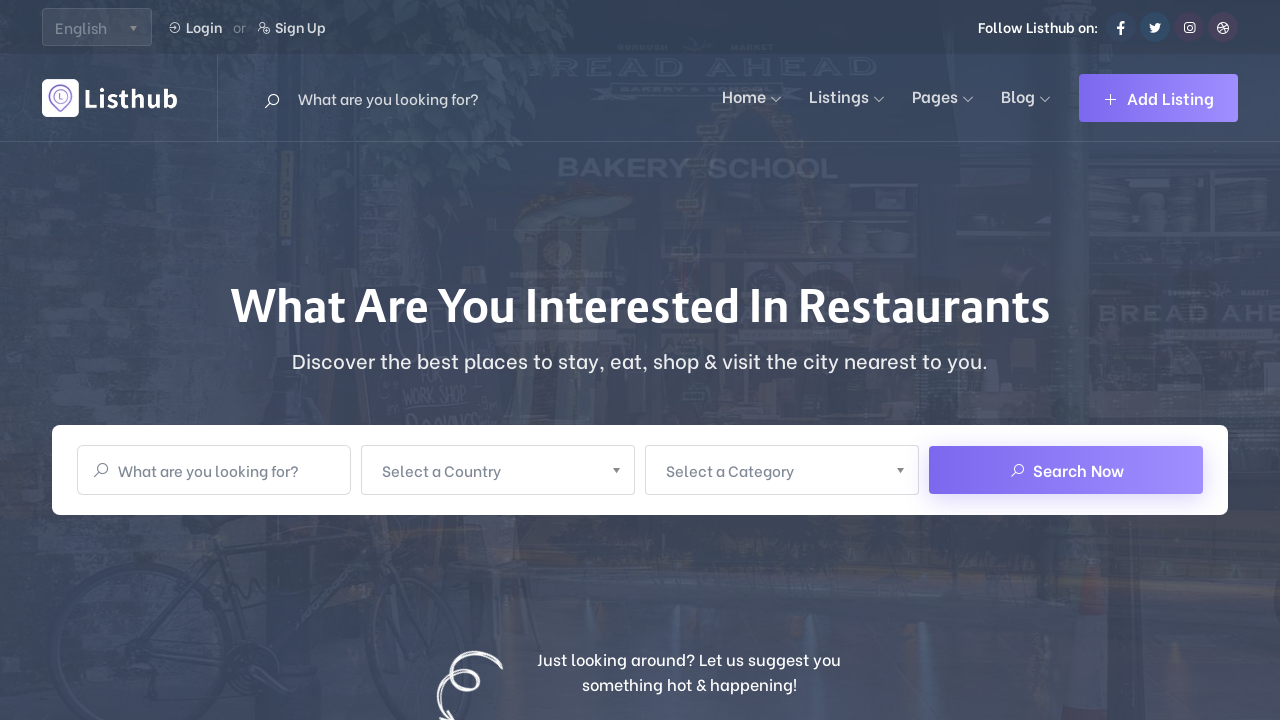

Clicked on Category dropdown to open it at (769, 470) on xpath=//span[normalize-space()='Select a Category']
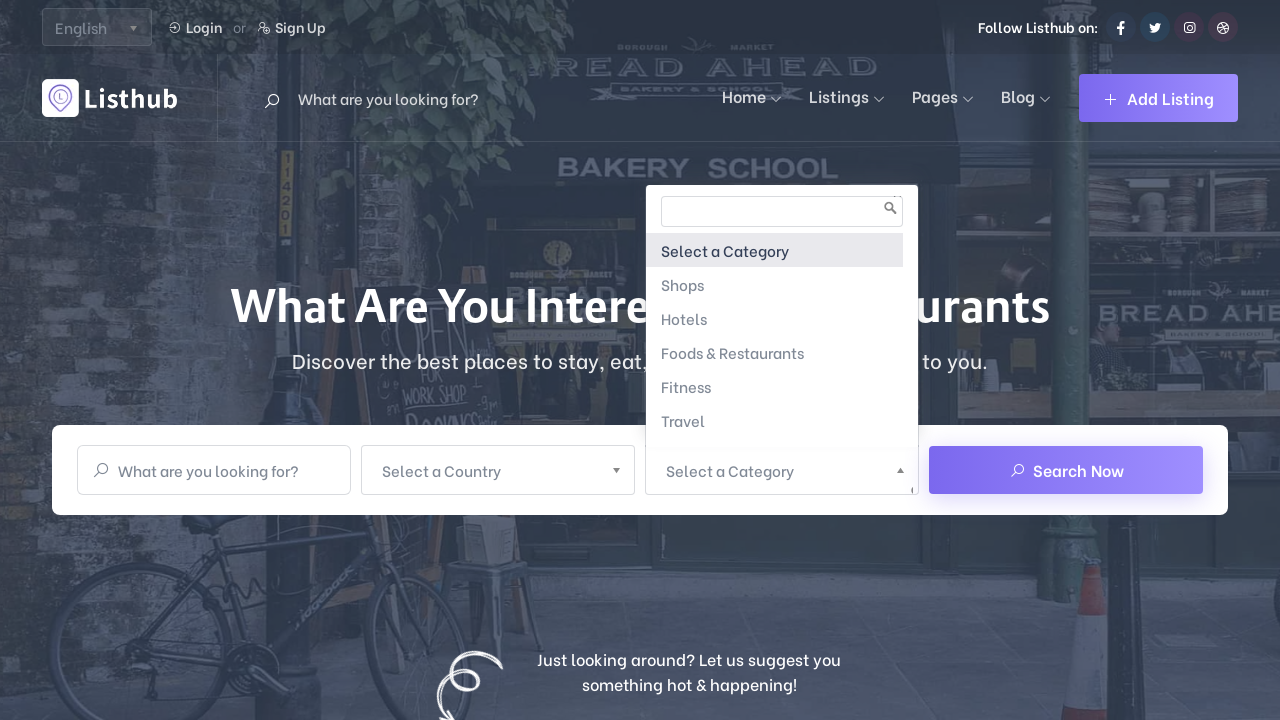

Waited 1 second for dropdown animation to complete
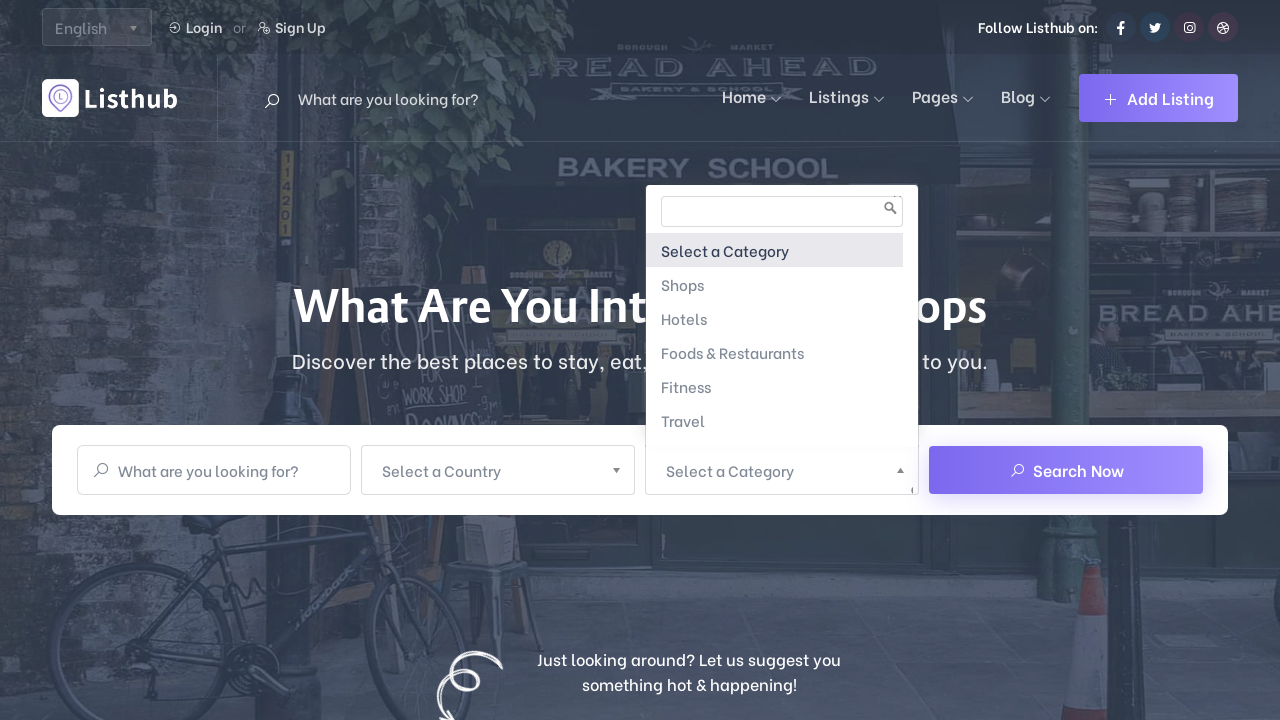

Typed 'Travel' into the dropdown search field on //span[normalize-space()='Select a Category']/parent::a/following-sibling::div//
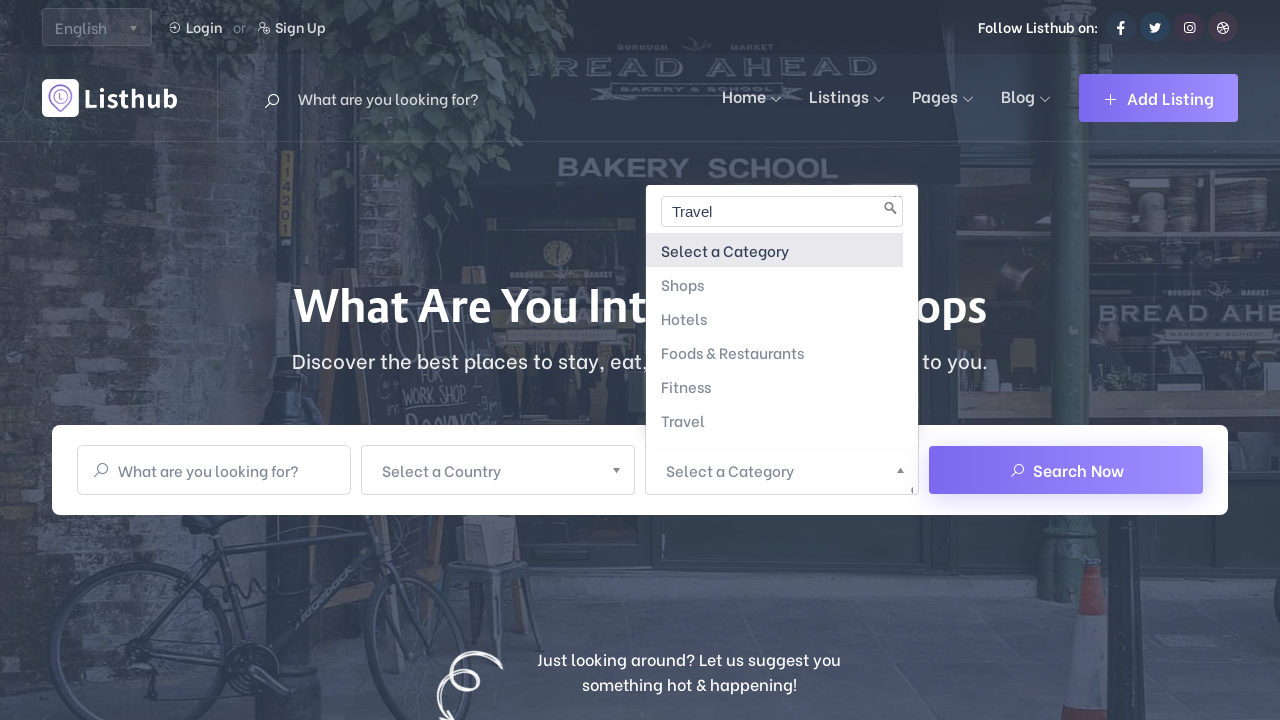

Waited 1 second for search results to appear
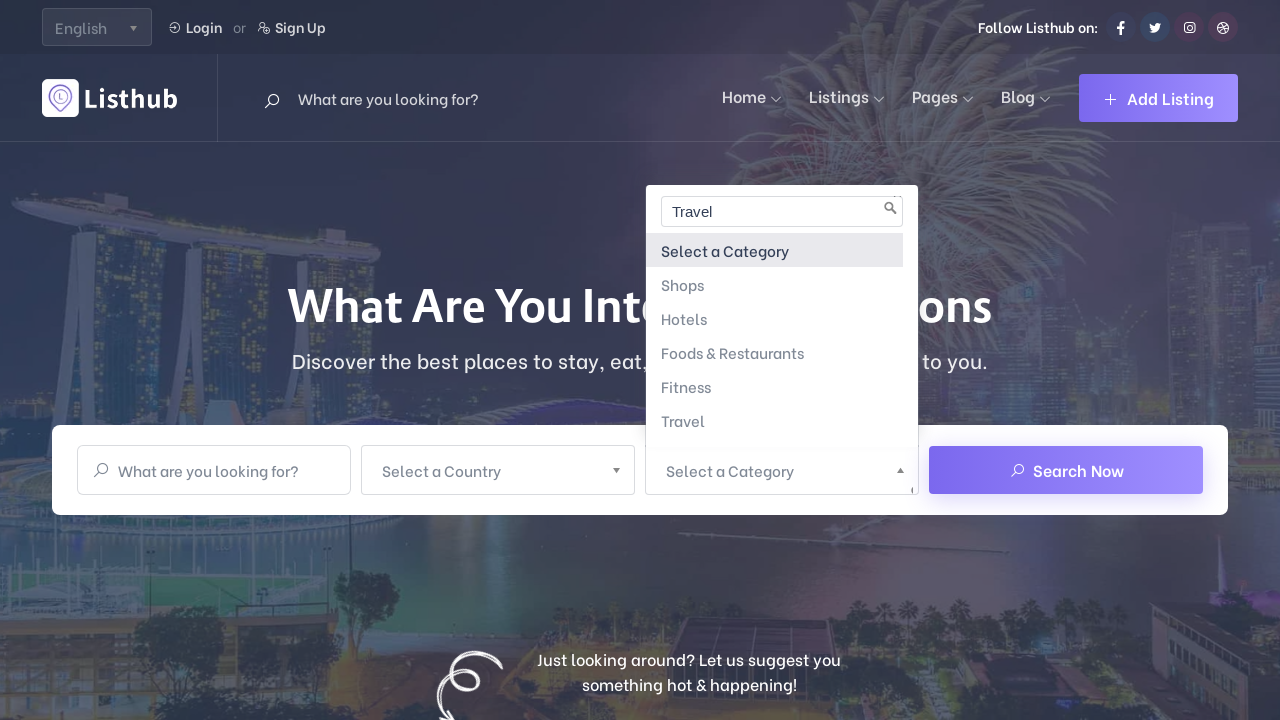

Pressed Enter to select 'Travel' from the dropdown on //span[normalize-space()='Select a Category']/parent::a/following-sibling::div//
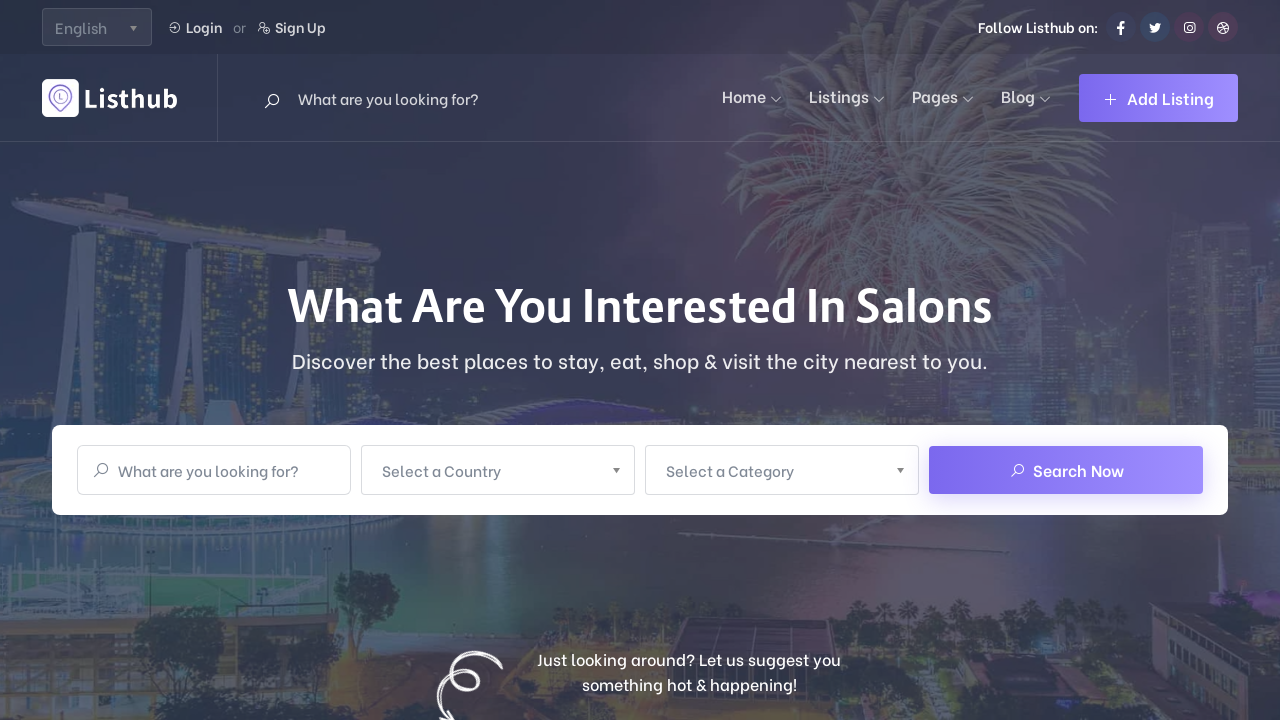

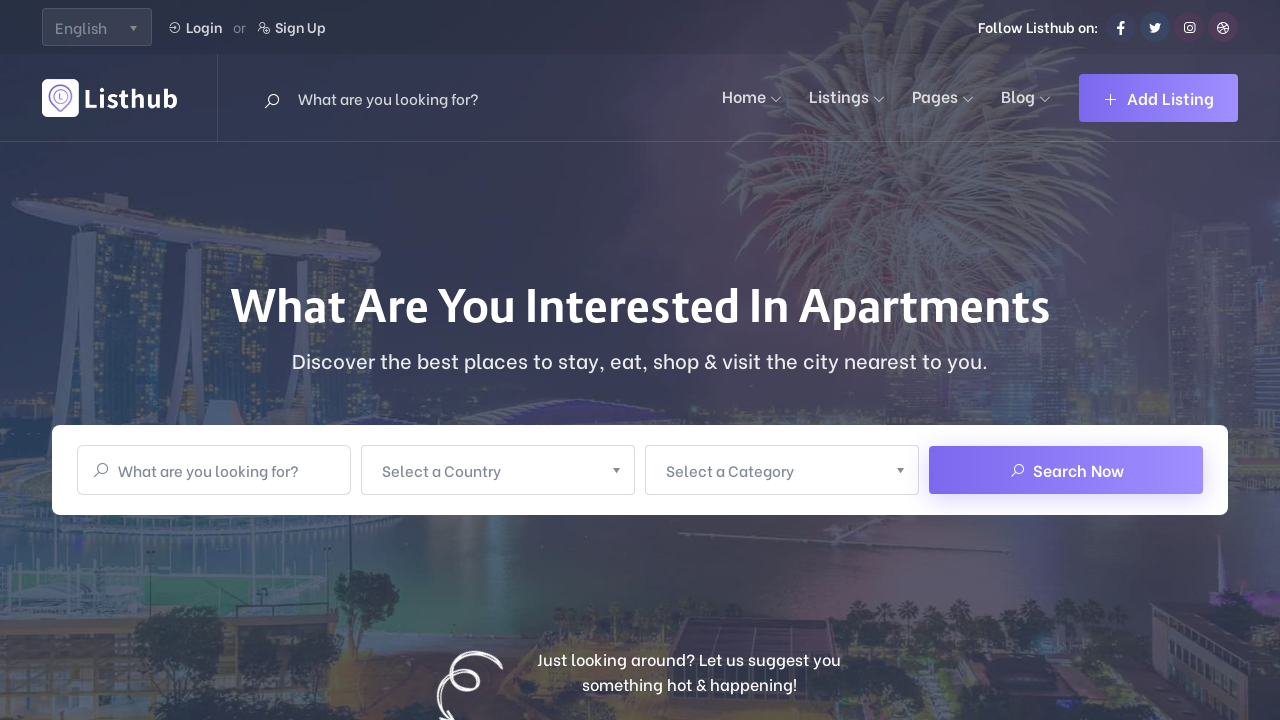